Tests an e-commerce shopping flow by adding specific vegetables (Cucumber, Brocolli, Beetroot, Brinjal) to cart, proceeding to checkout, and applying a promo code

Starting URL: https://rahulshettyacademy.com/seleniumPractise

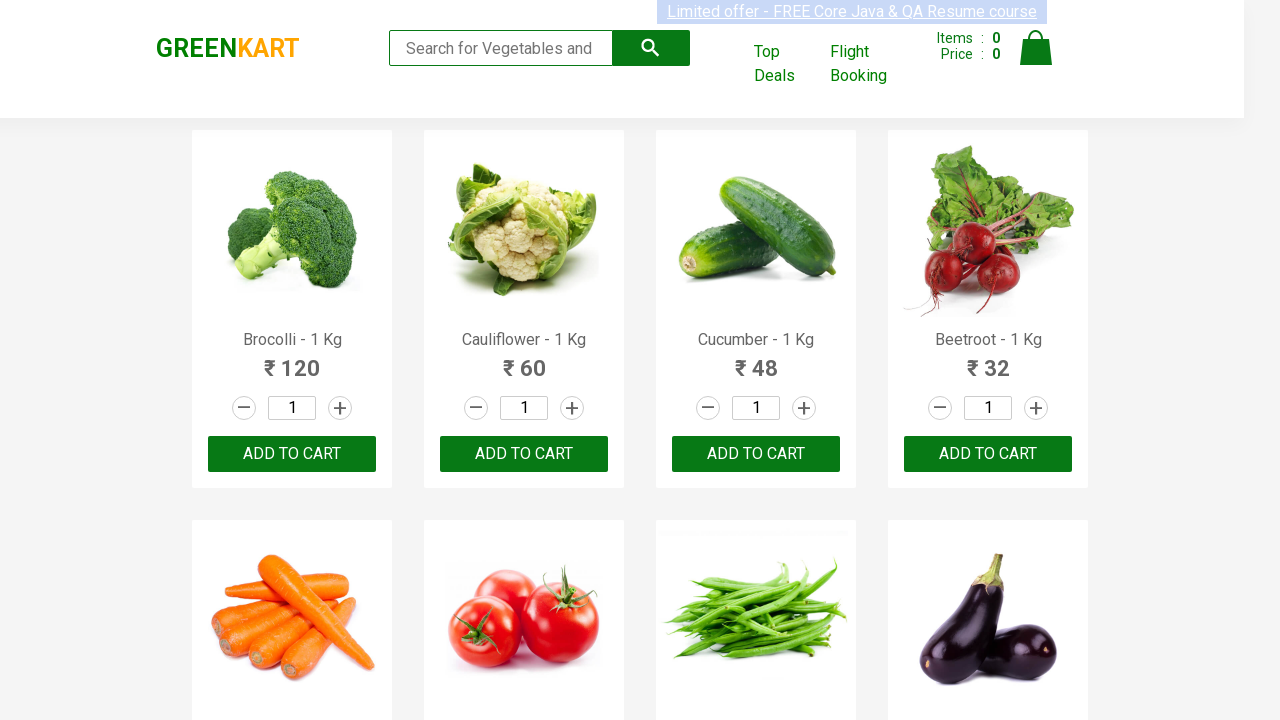

Waited for product list to load
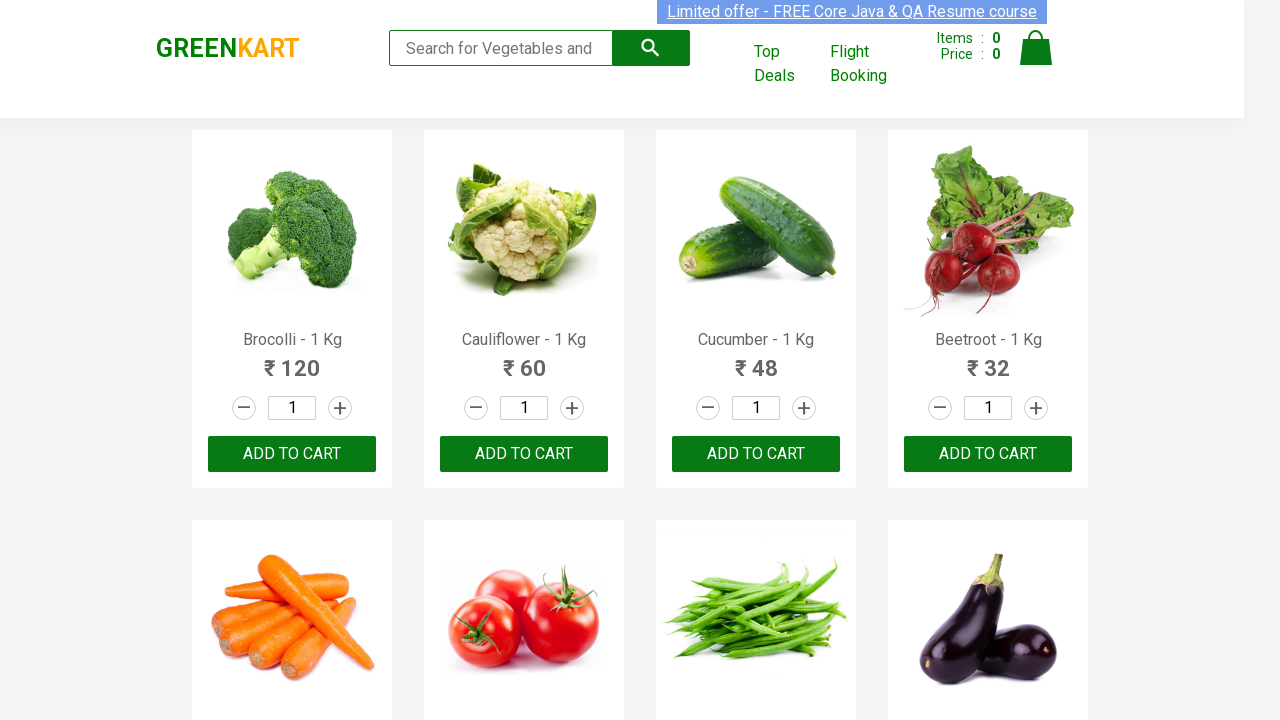

Retrieved all product name elements
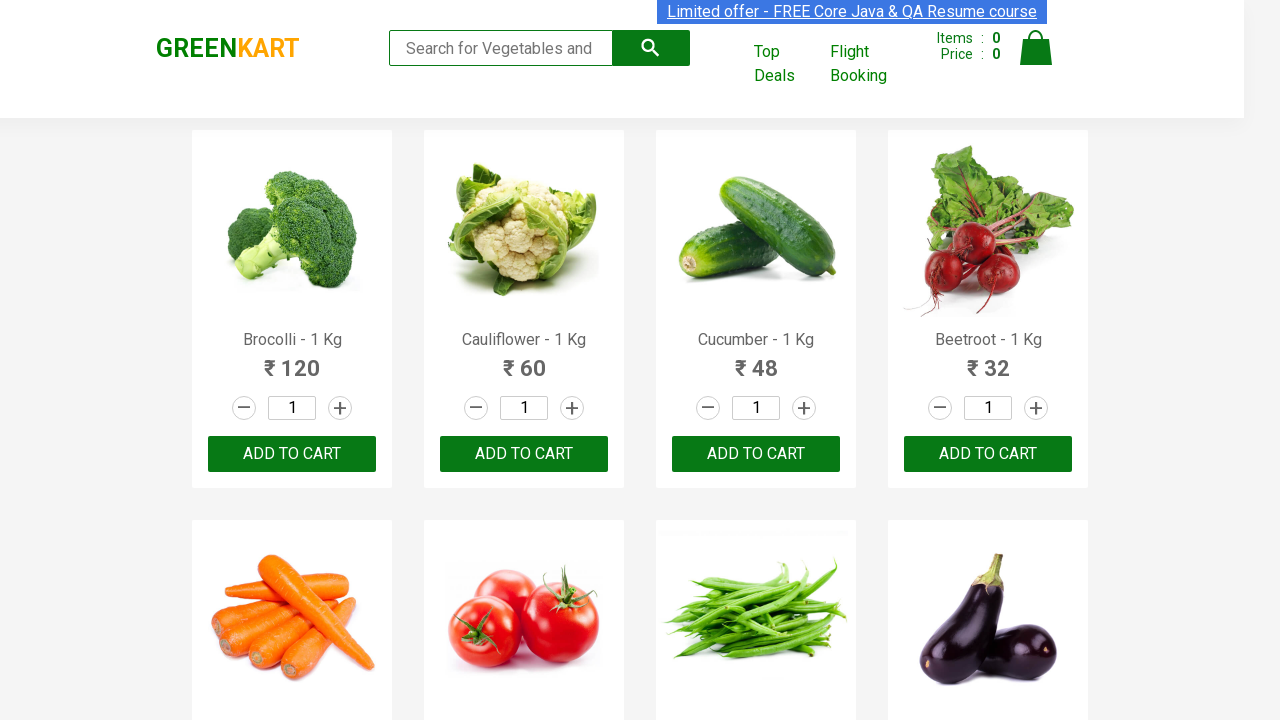

Retrieved all add to cart buttons
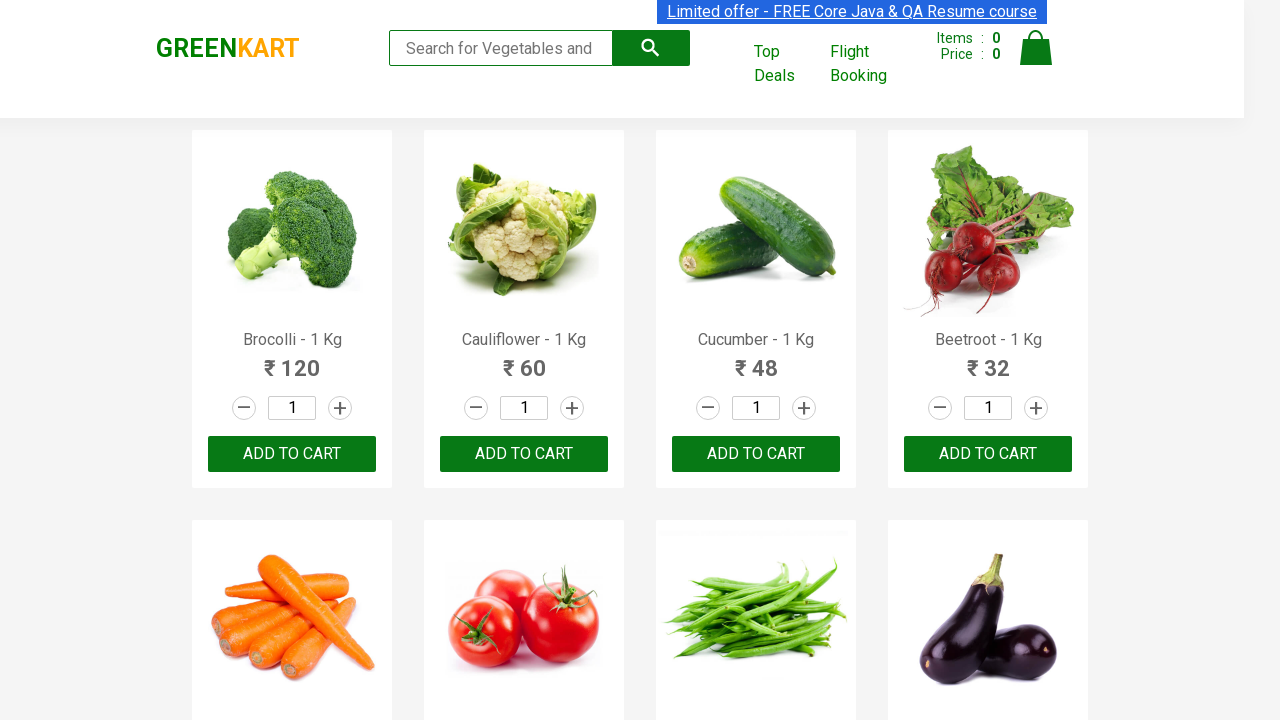

Added Brocolli to cart
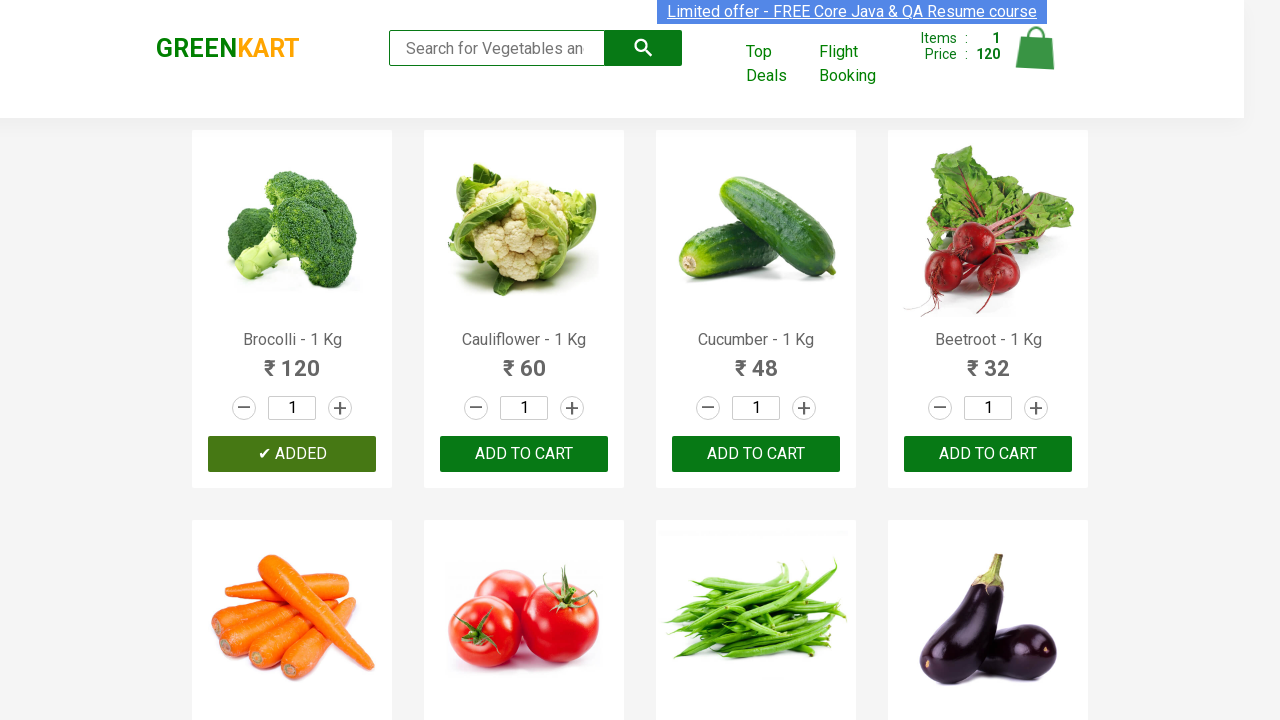

Added Cucumber to cart
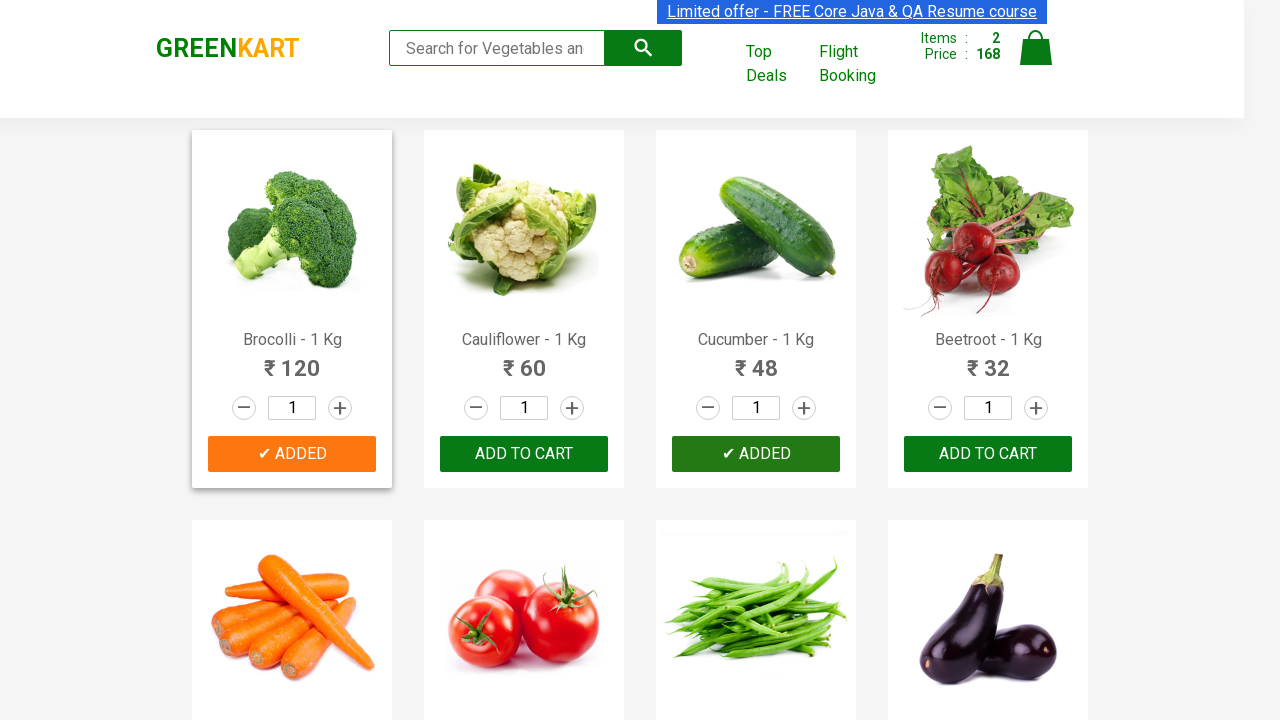

Added Beetroot to cart
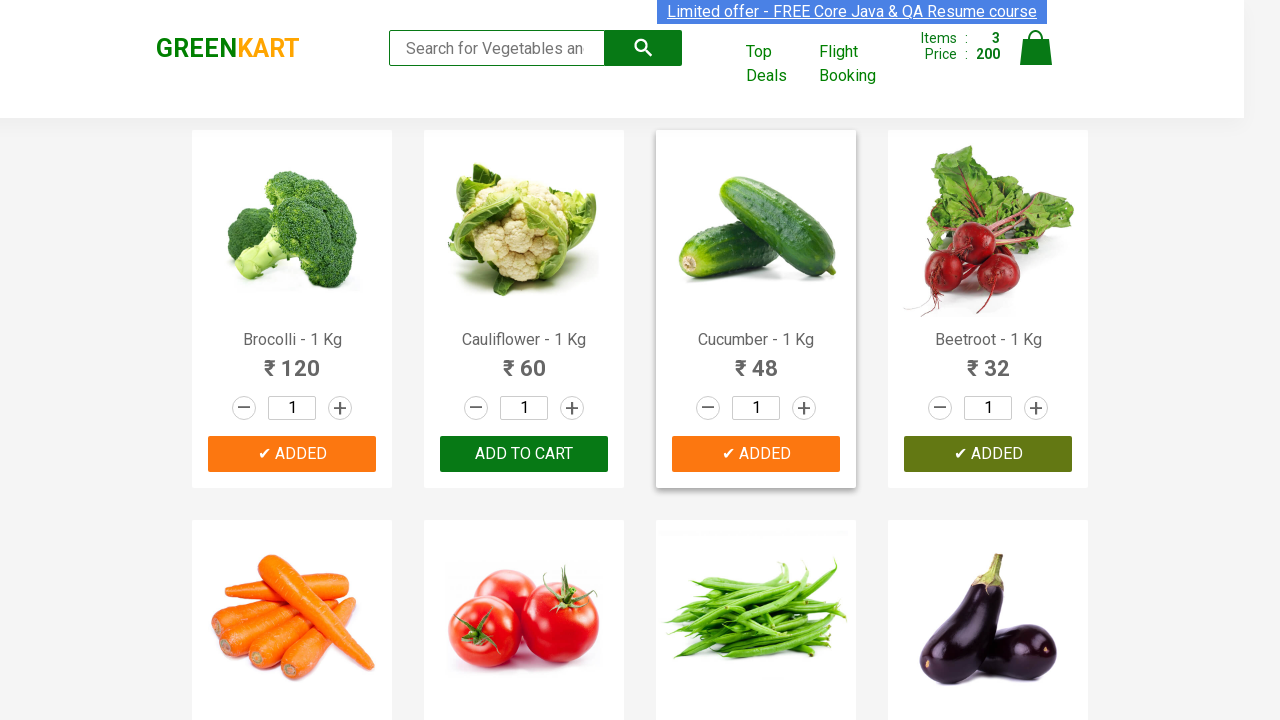

Added Brinjal to cart
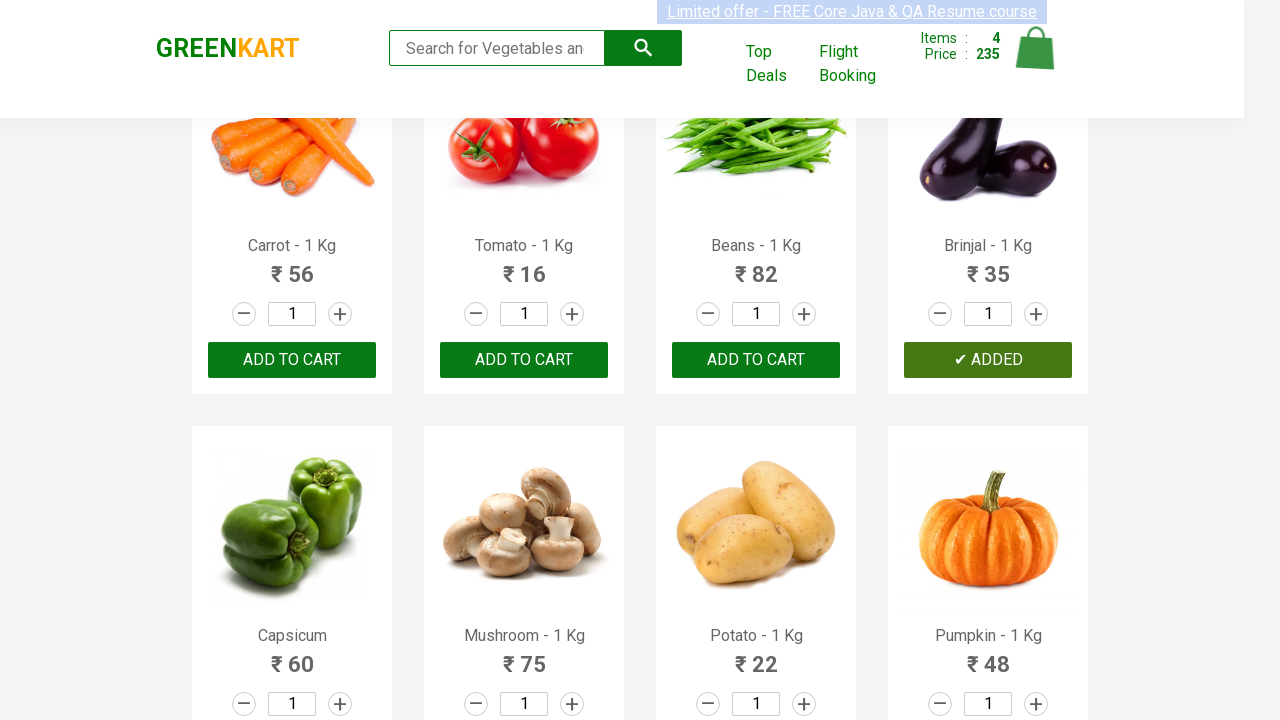

Clicked cart icon to view cart at (1036, 48) on img[alt='Cart']
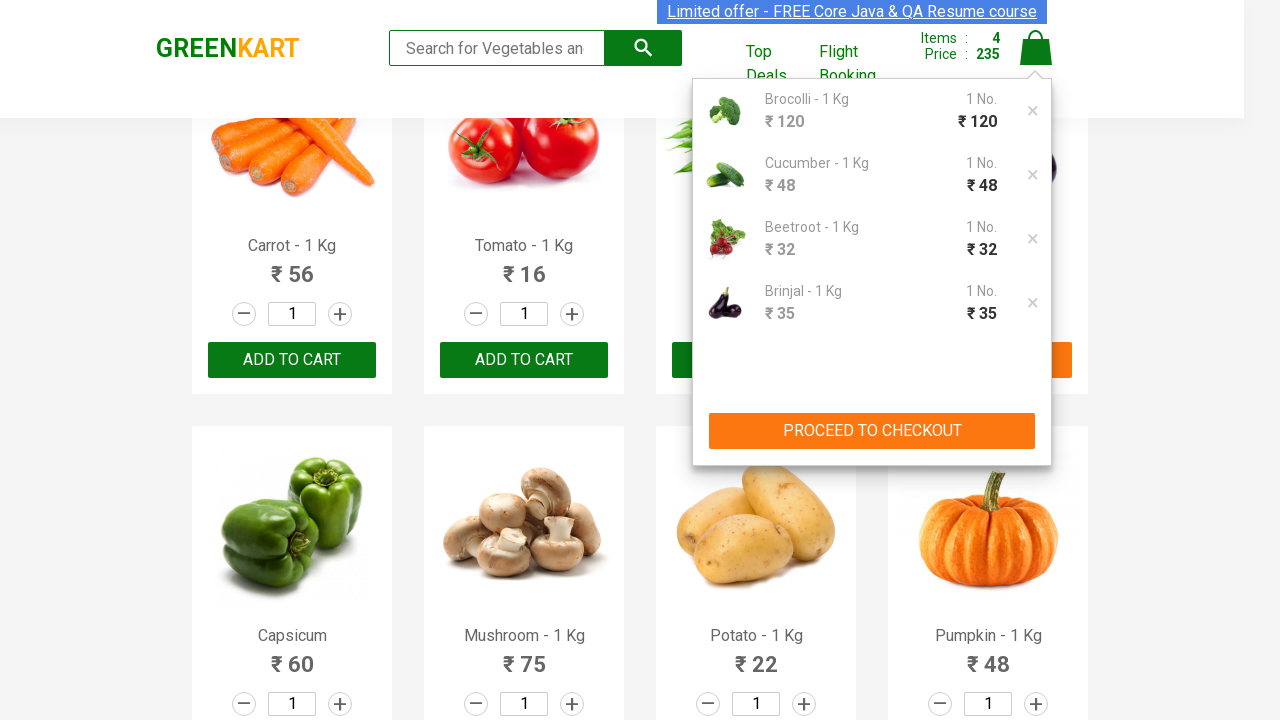

Clicked PROCEED TO CHECKOUT button at (872, 431) on xpath=//button[contains(text(),'PROCEED TO CHECKOUT')]
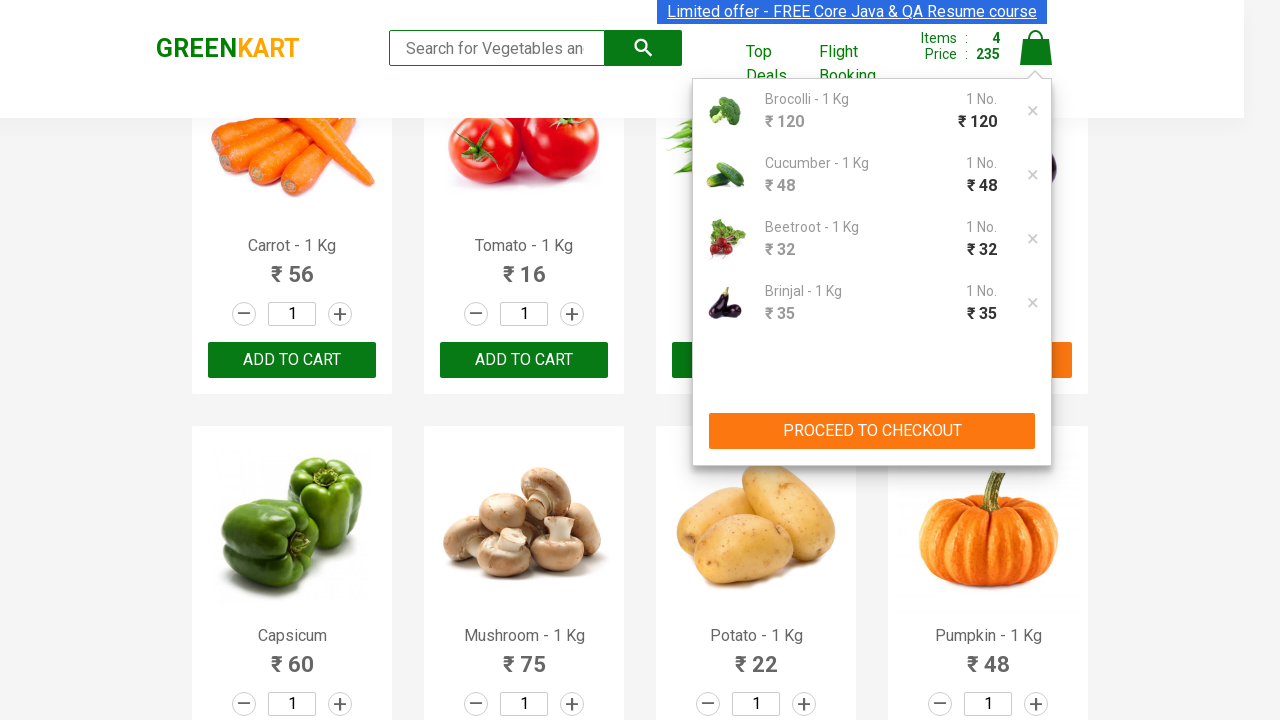

Entered promo code 'rahulshettyacademy' on input.promoCode
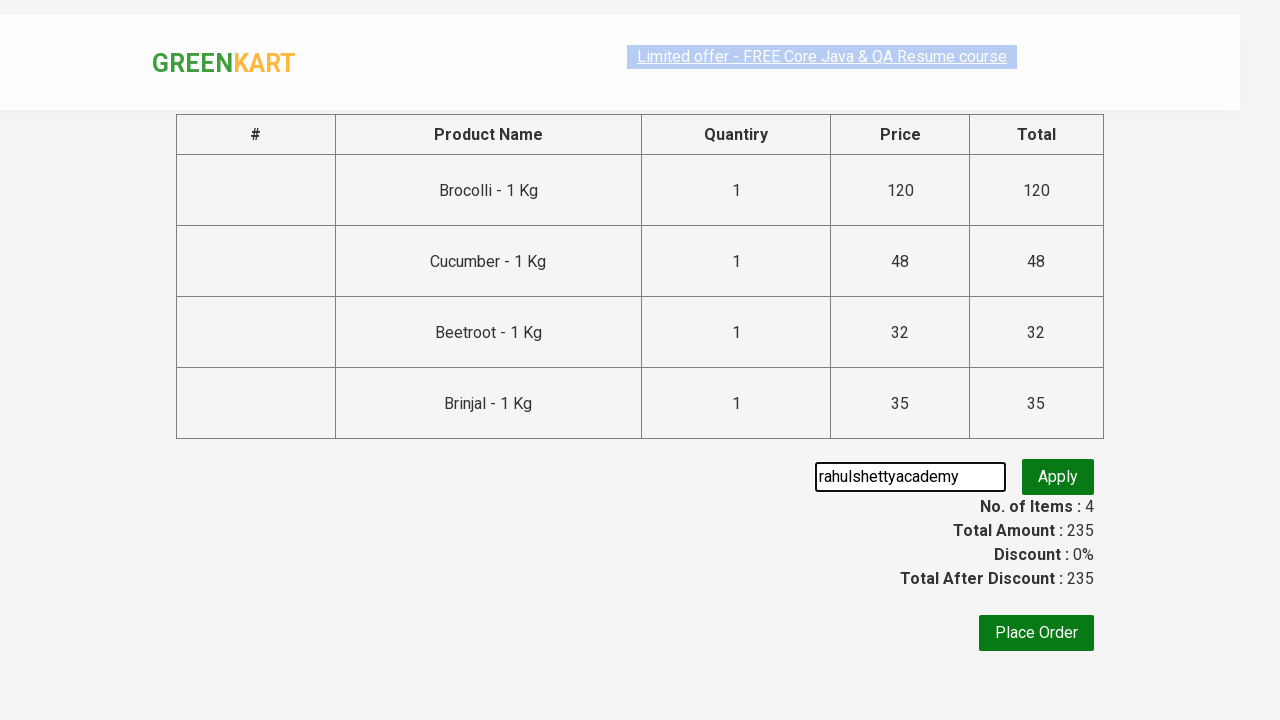

Clicked apply promo code button at (1058, 477) on button.promoBtn
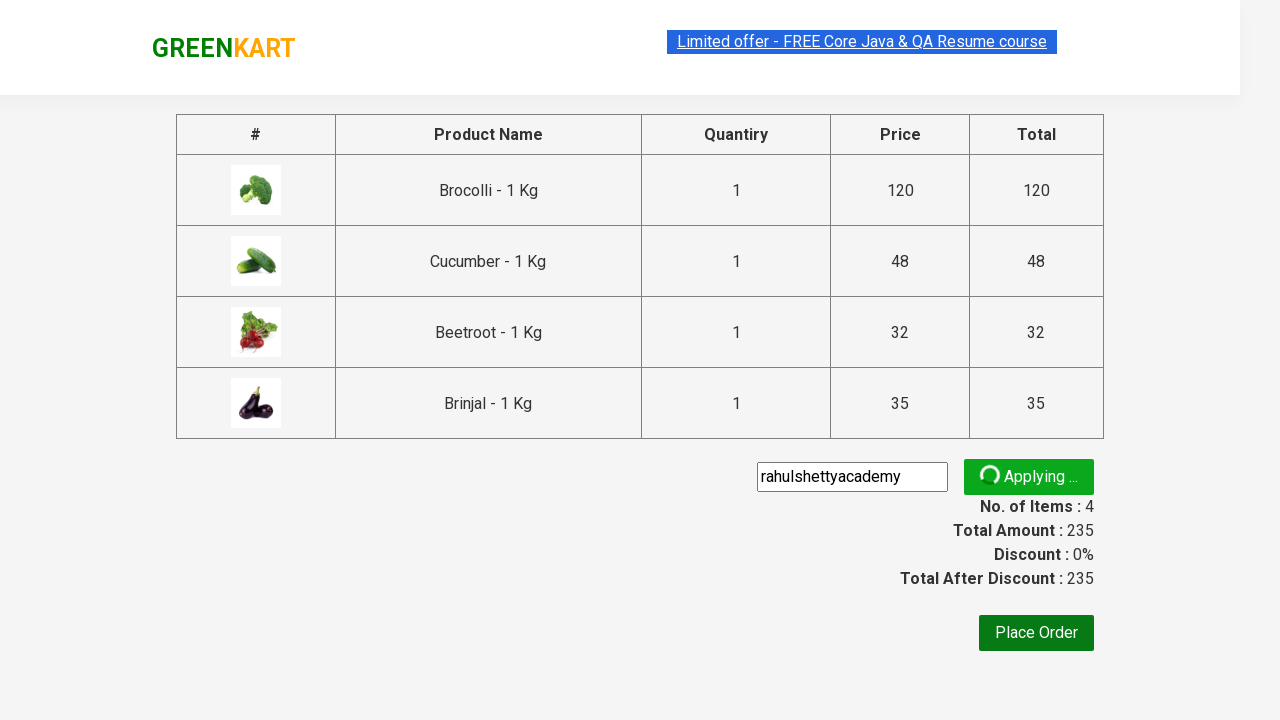

Promo code applied successfully
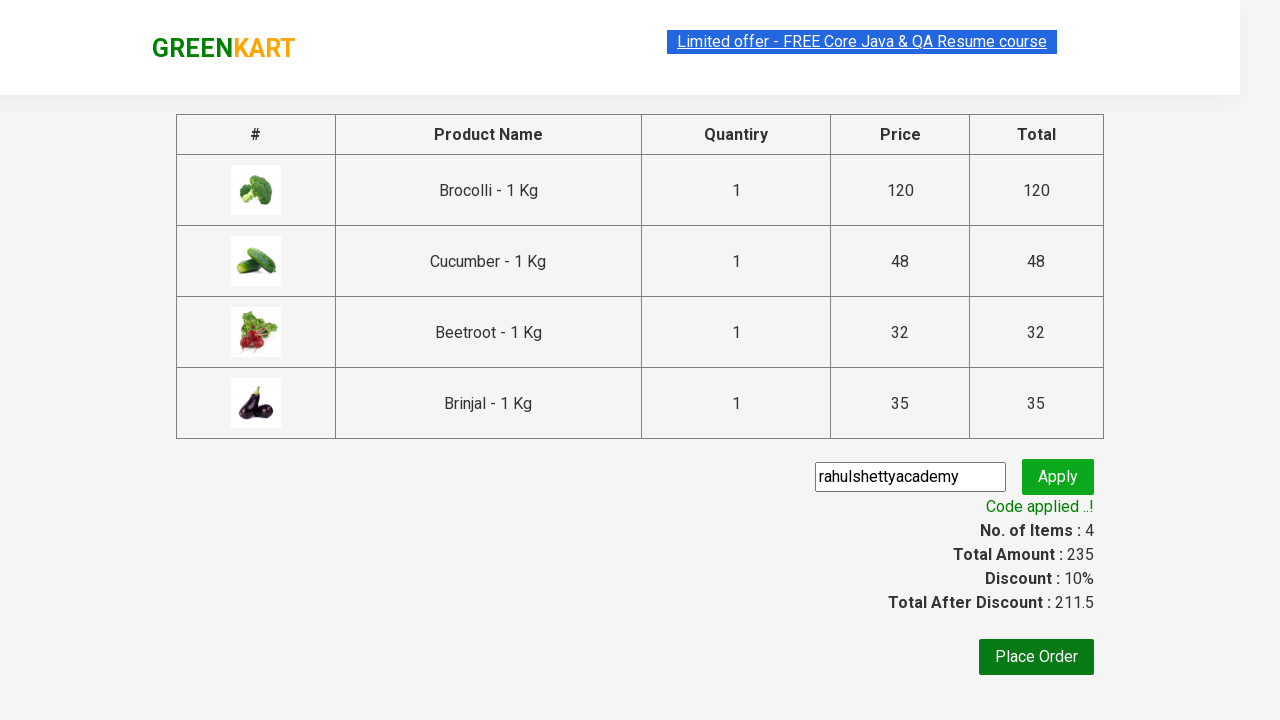

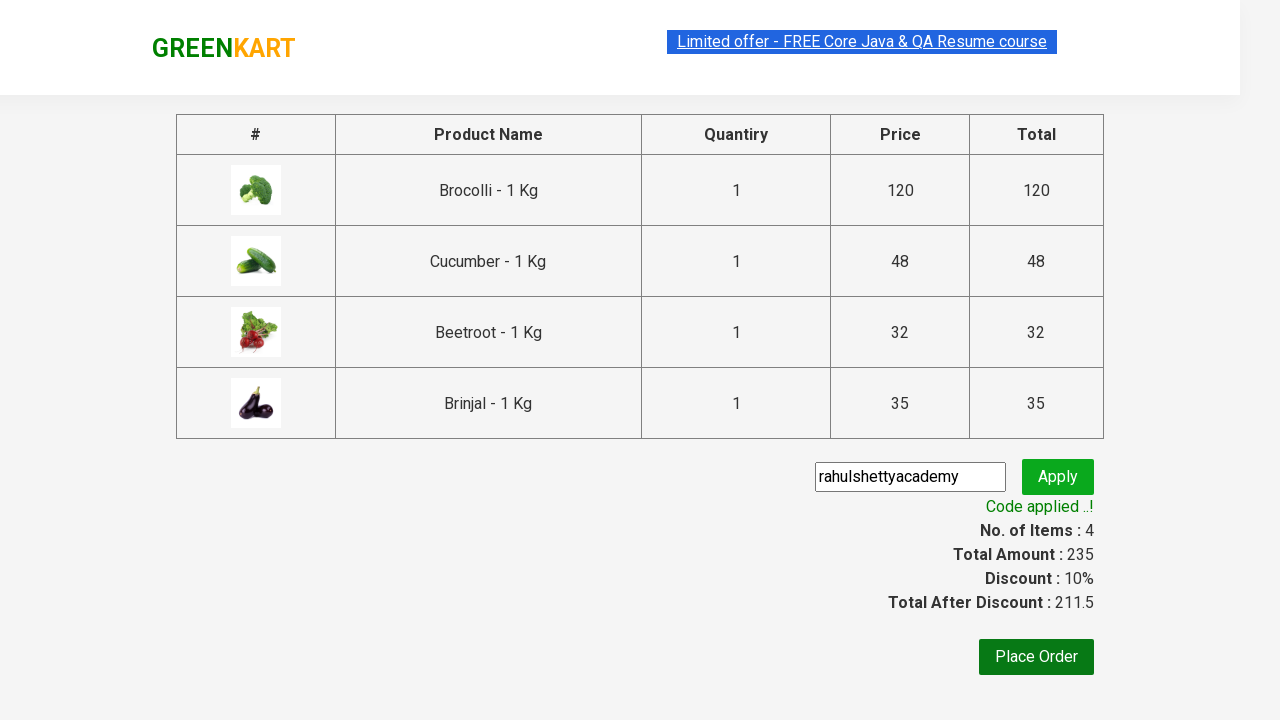